Tests mouse interactions on a navigation menu by hovering over menu items and performing a right-click action

Starting URL: https://www.globalsqa.com/demo-site/

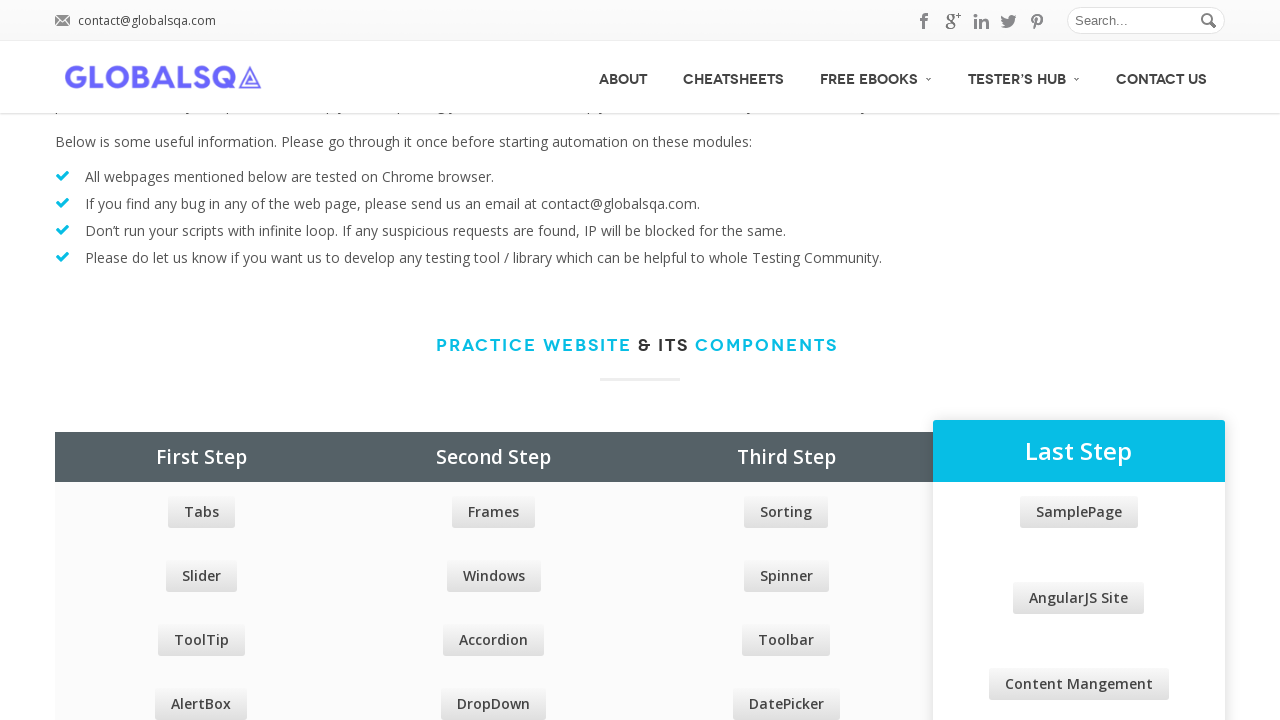

Located all main menu items from navigation menu
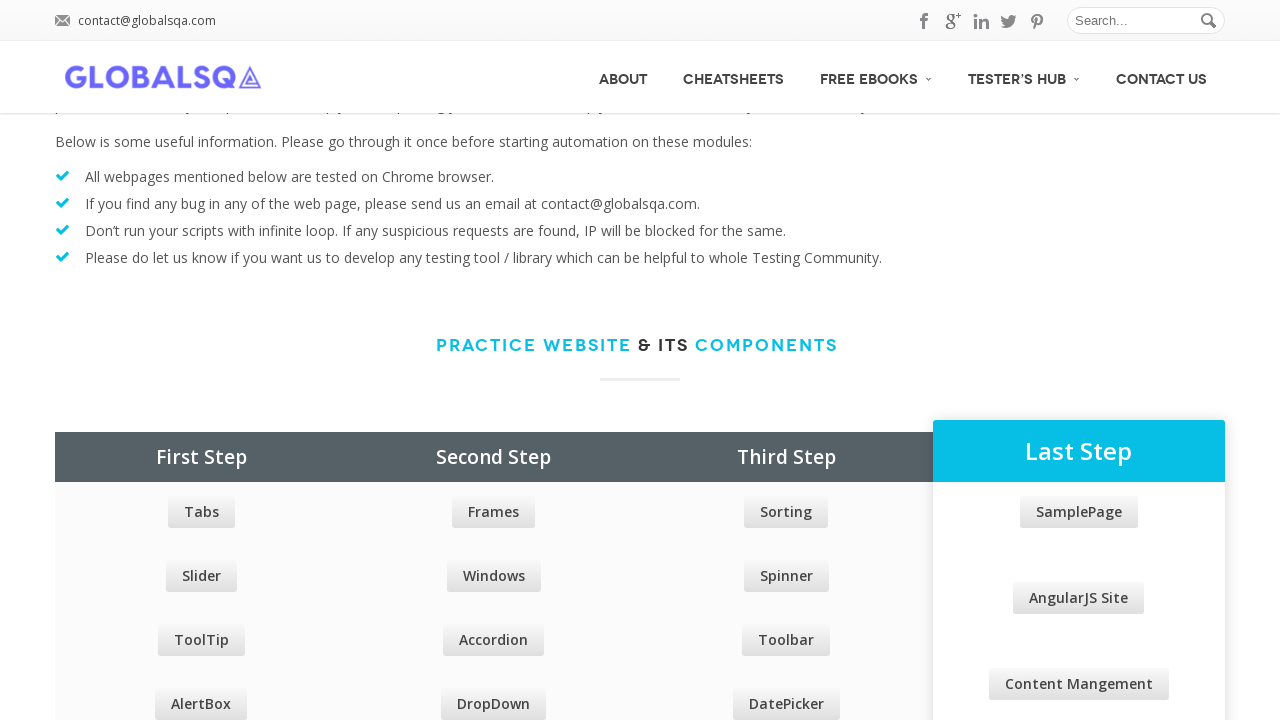

Hovered over the third menu item at (876, 77) on xpath=//div[@id='menu']/ul/li/a >> nth=2
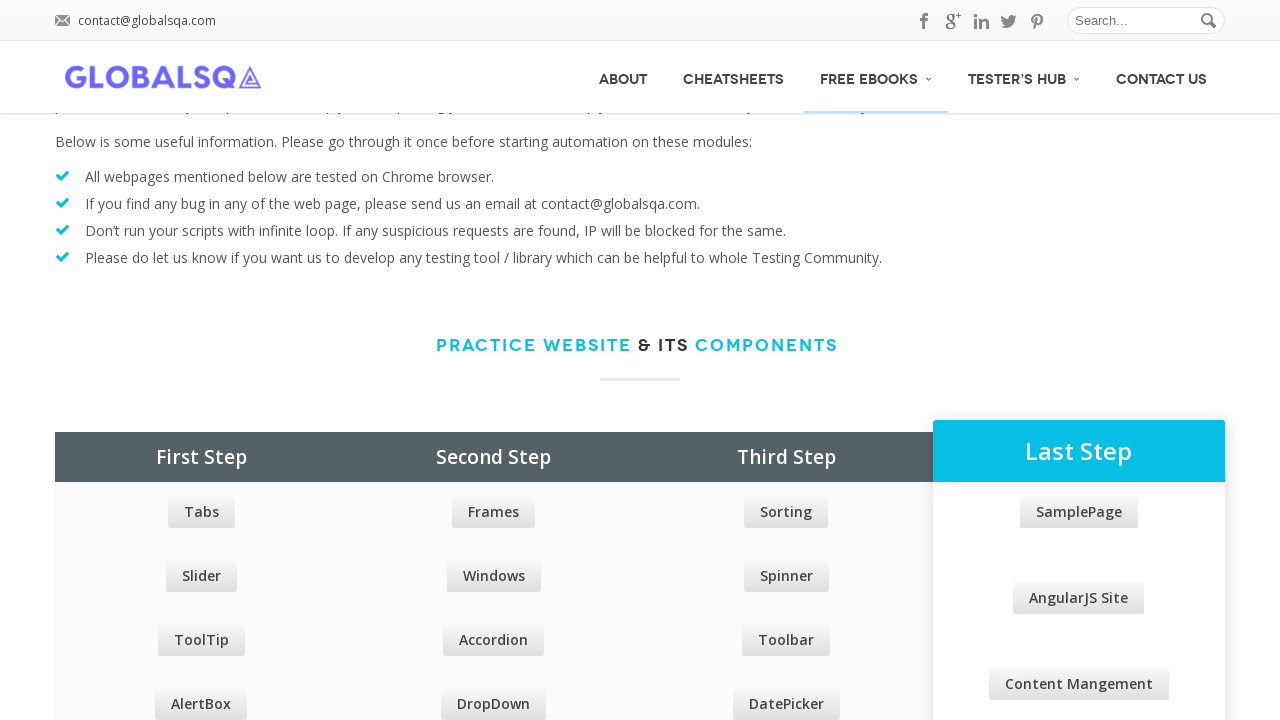

Right-clicked on the second menu item at (734, 77) on xpath=//div[@id='menu']/ul/li/a >> nth=1
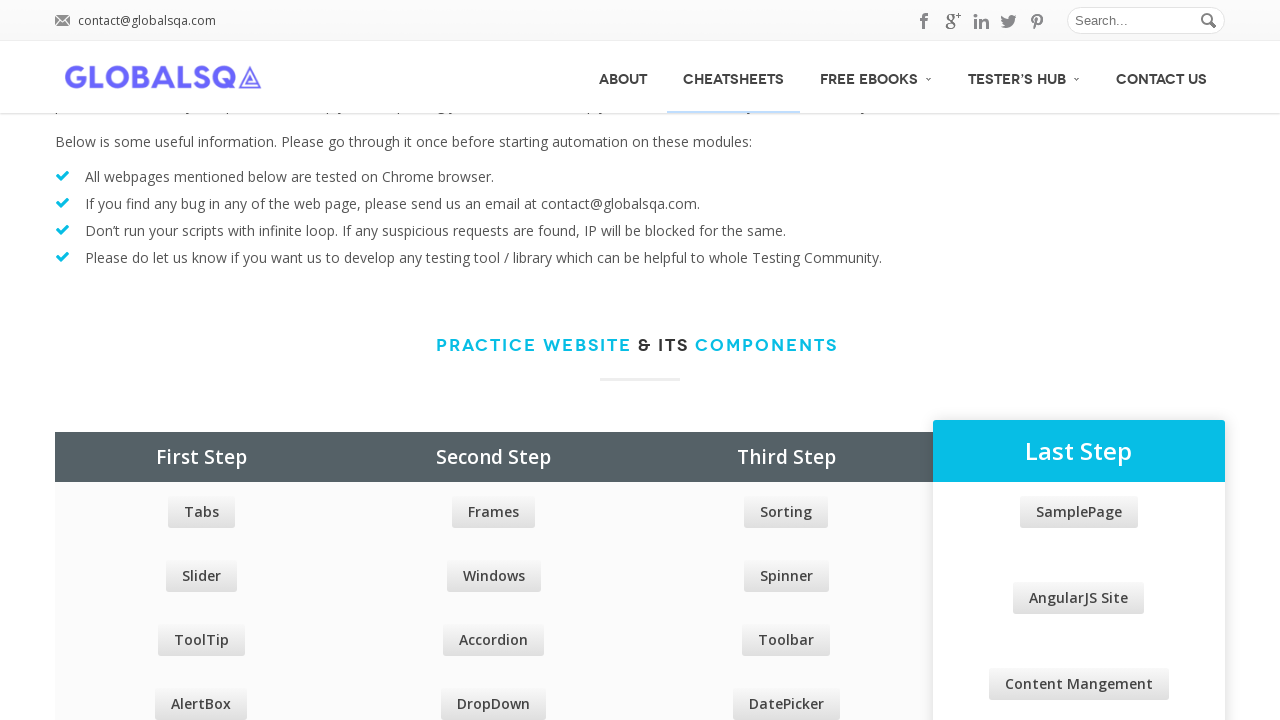

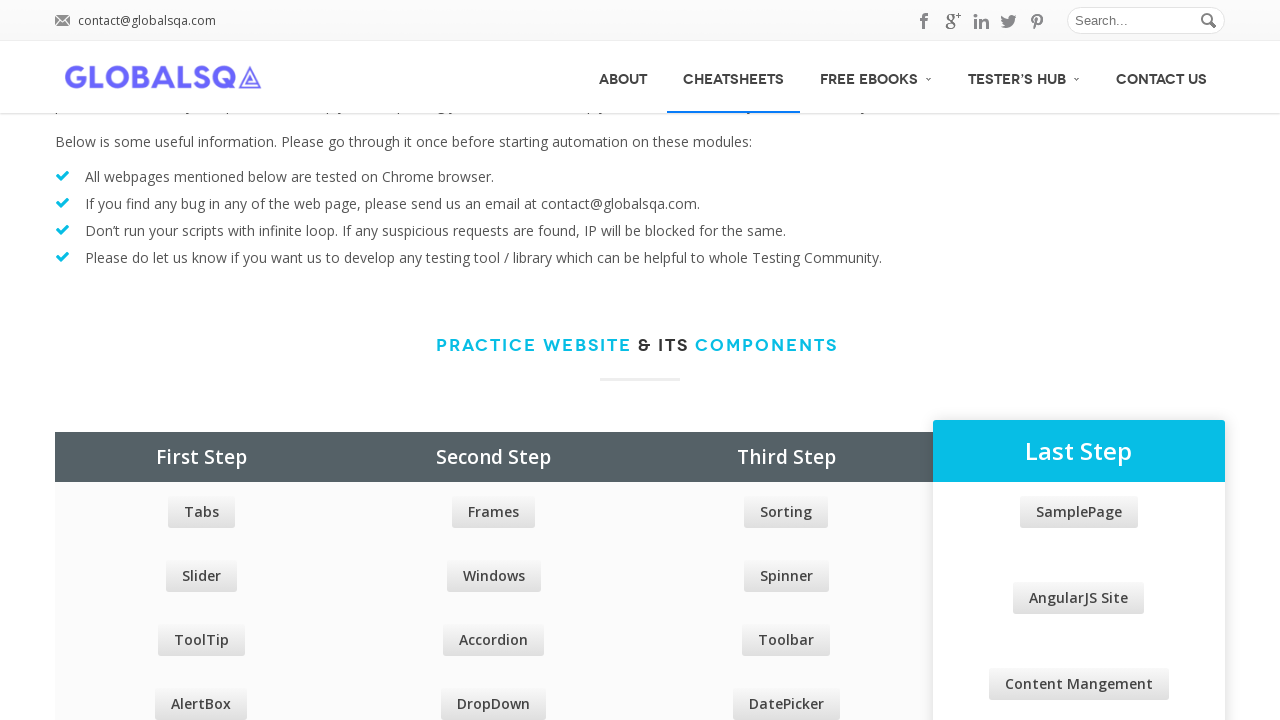